Tests iframe interaction by switching to iframe using ID, clicking a button that triggers an alert, and accepting the alert

Starting URL: https://www.w3schools.com/jsref/tryit.asp?filename=tryjsref_alert

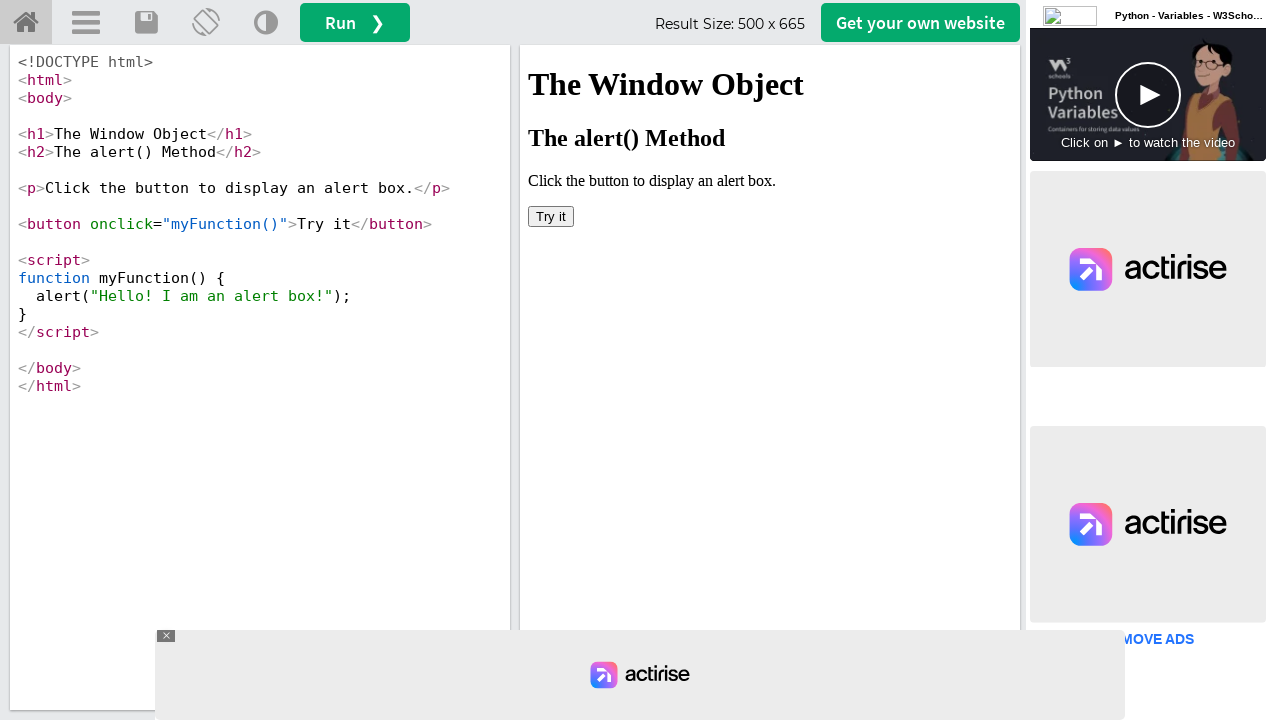

Located iframe with ID 'iframeResult'
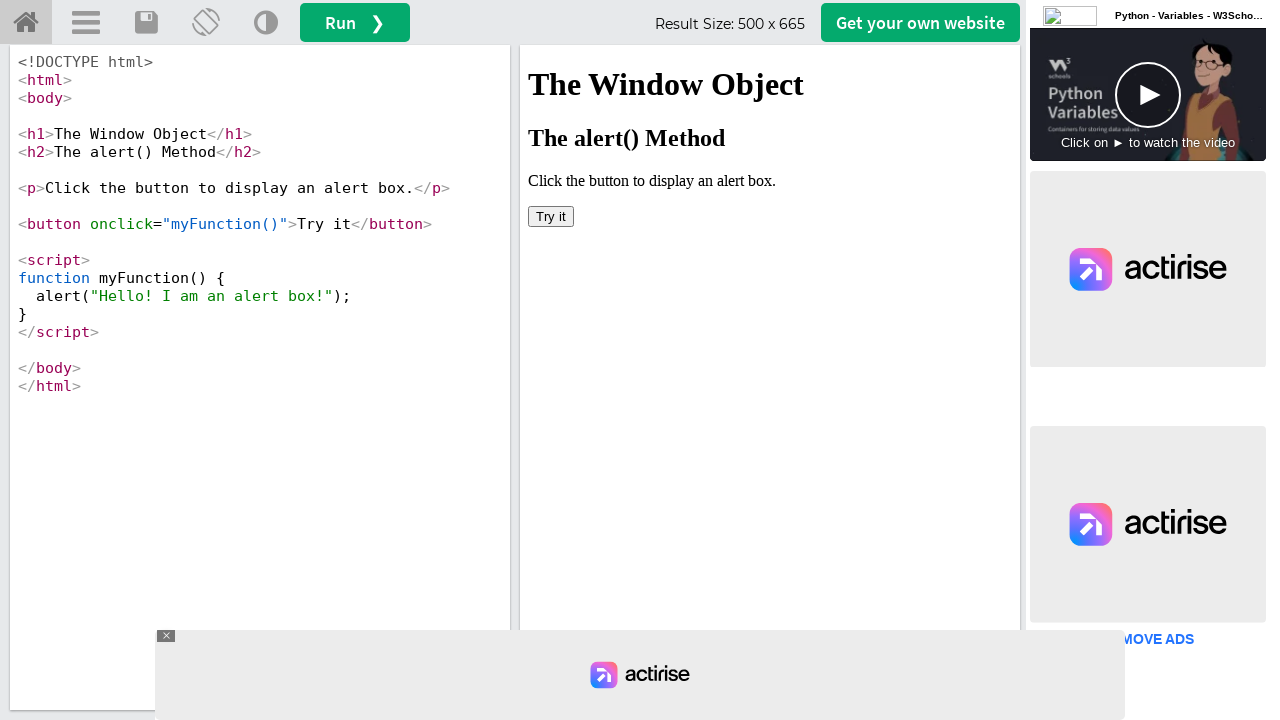

Clicked button that triggers alert inside iframe at (551, 216) on #iframeResult >> internal:control=enter-frame >> button[onClick='myFunction()']
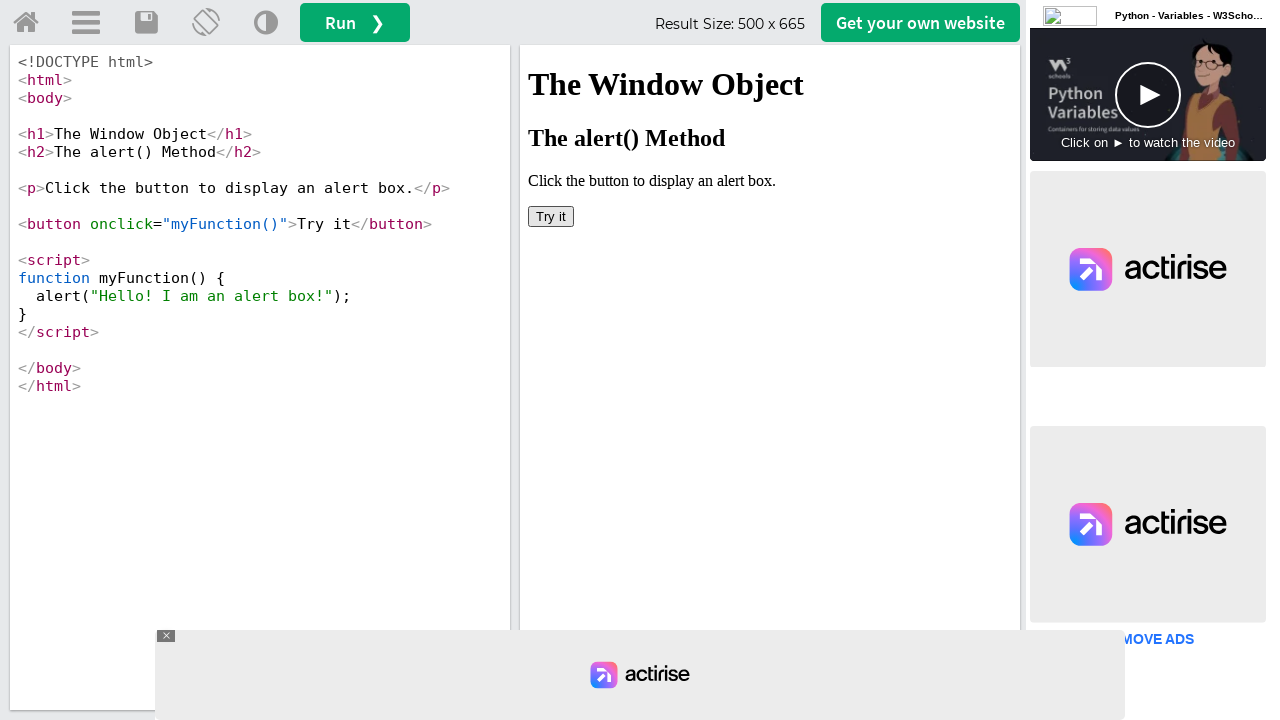

Set up dialog handler to accept alerts
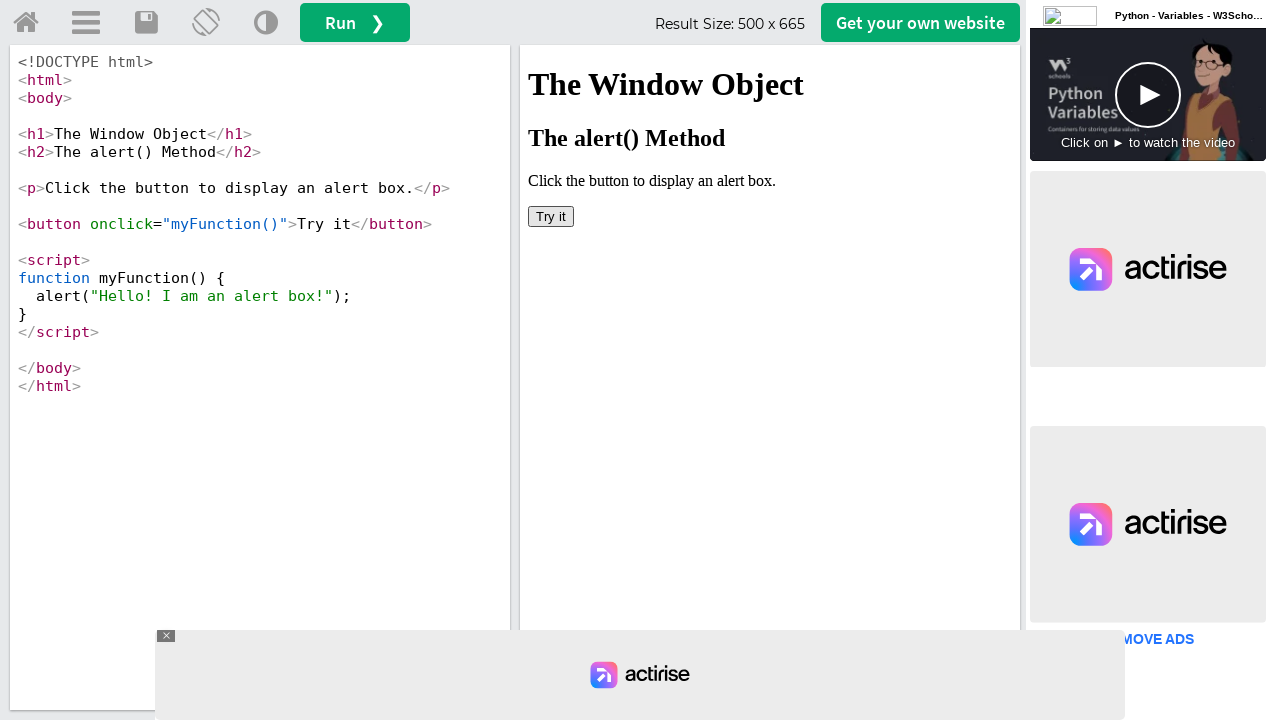

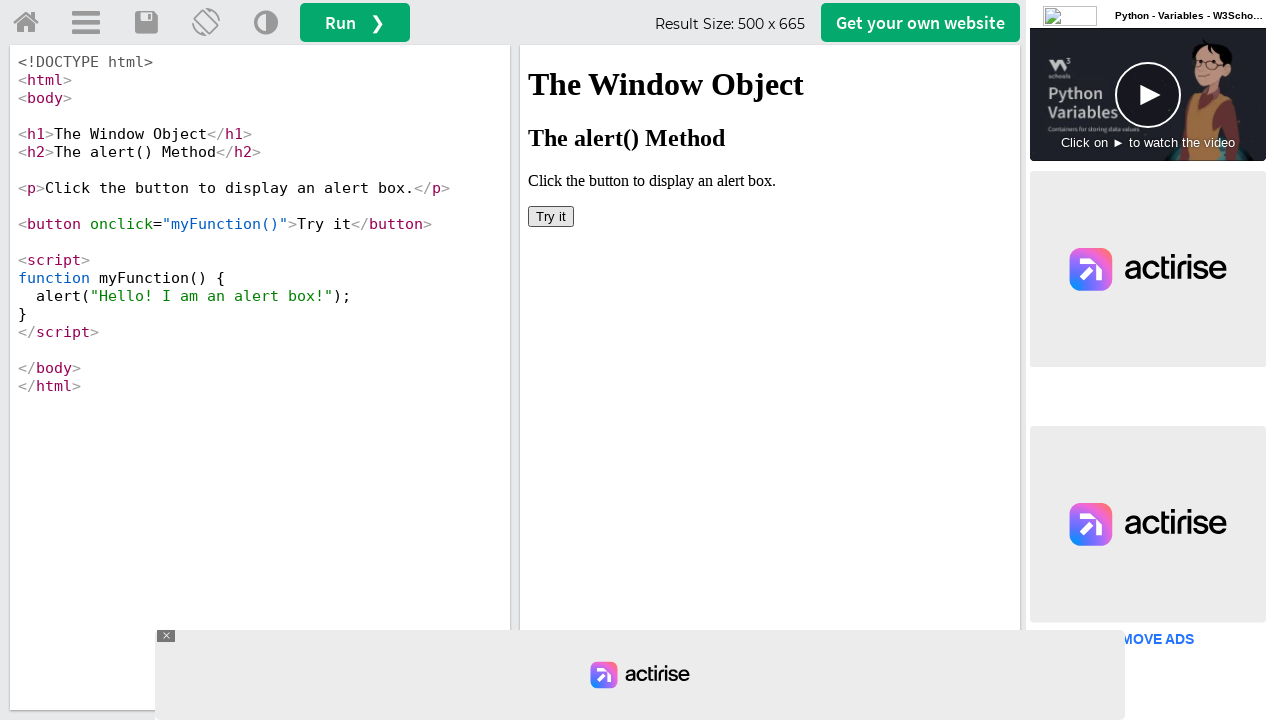